Verifies that the documentation homepage has a title containing "Allure TestOps"

Starting URL: https://docs.qameta.io/allure-testops/

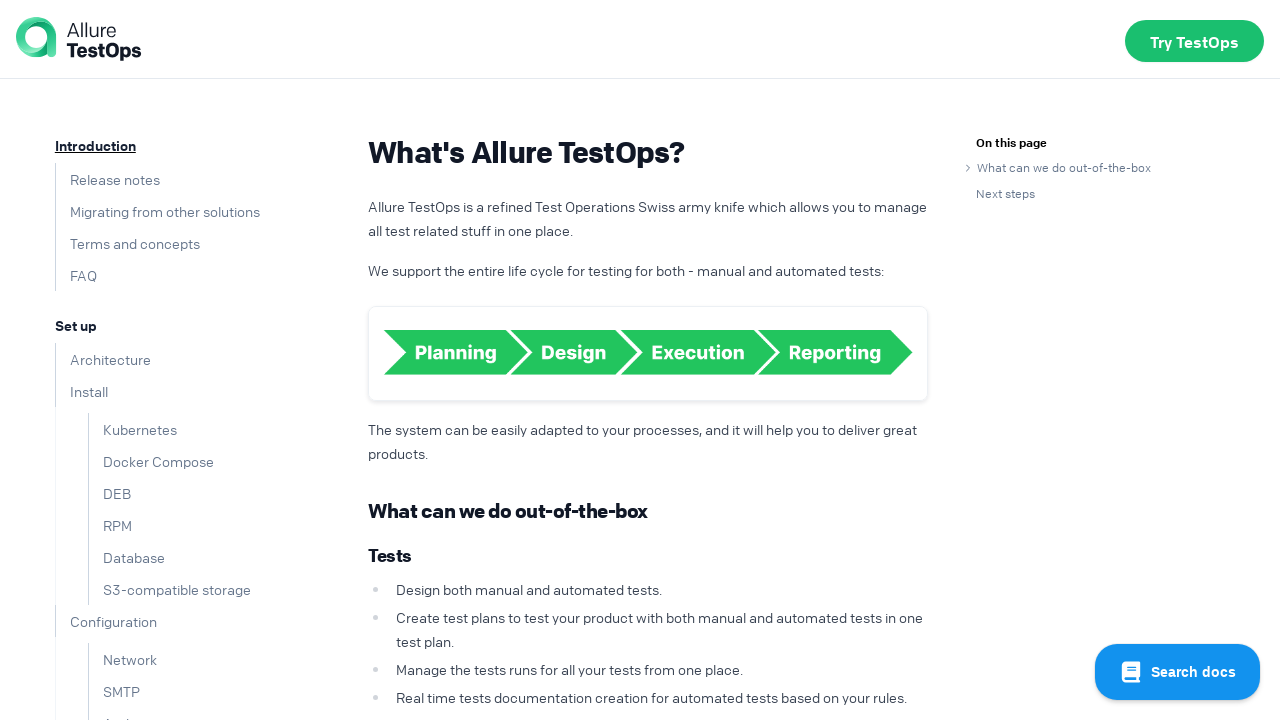

Navigated to Allure TestOps documentation homepage
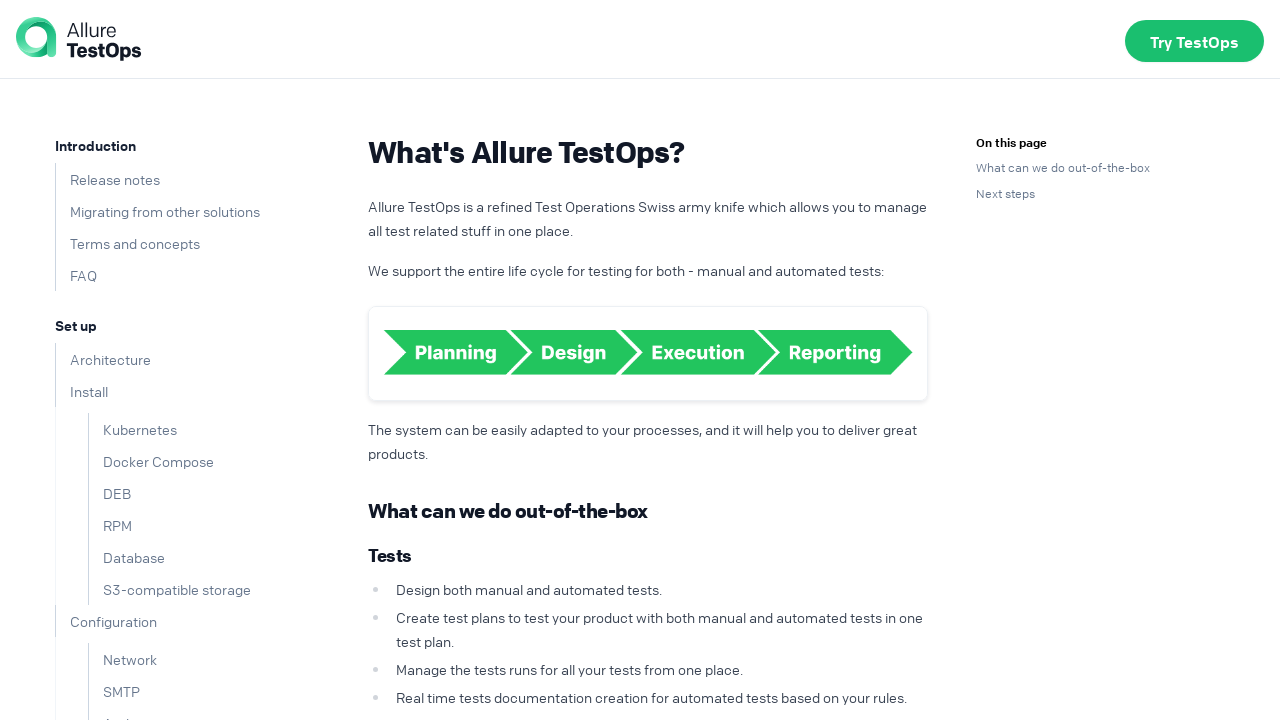

Verified page title contains 'Allure TestOps'
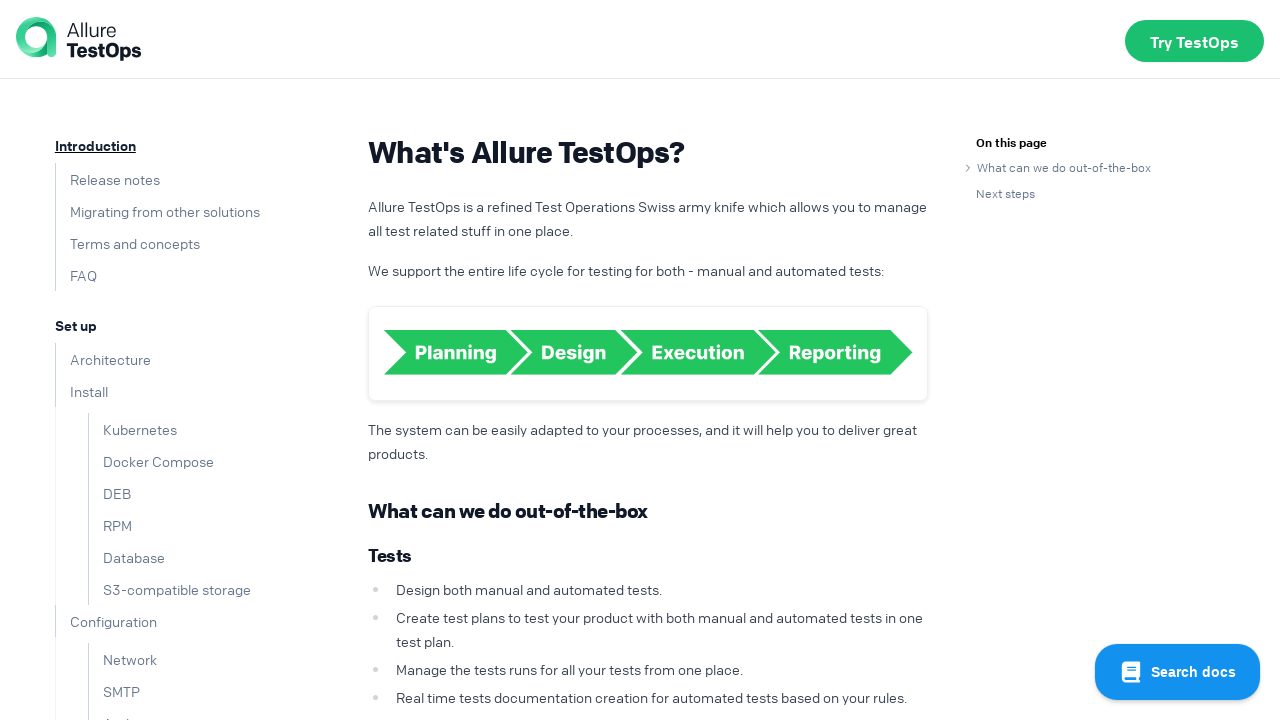

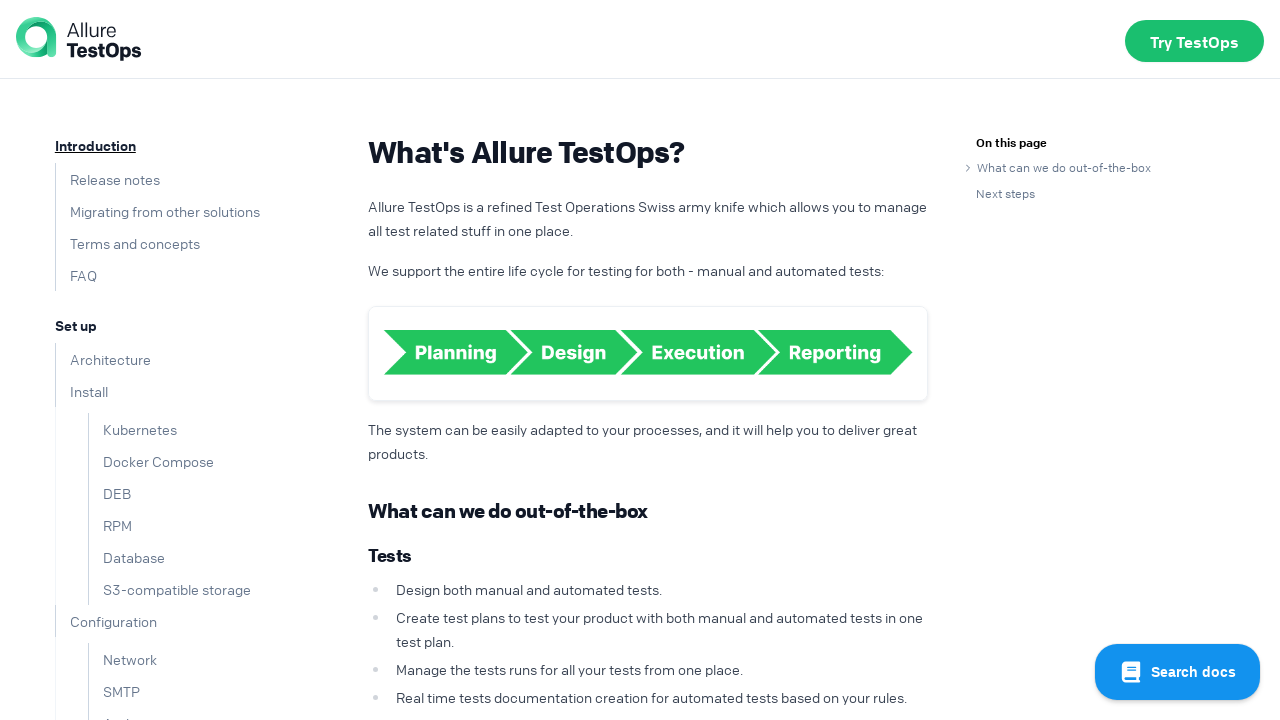